Tests contact form successful submission by populating mandatory fields and submitting, then verifying the success message appears.

Starting URL: http://jupiter.cloud.planittesting.com

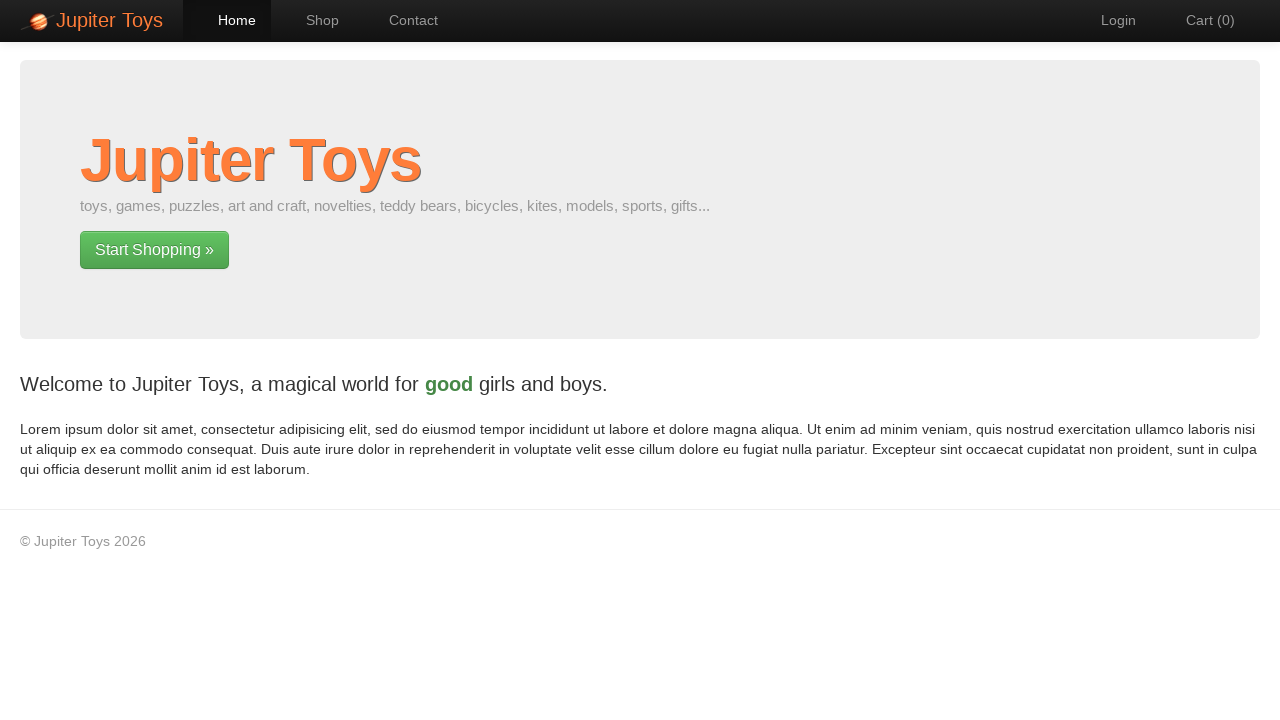

Clicked navigation link to contact page at (404, 20) on #nav-contact
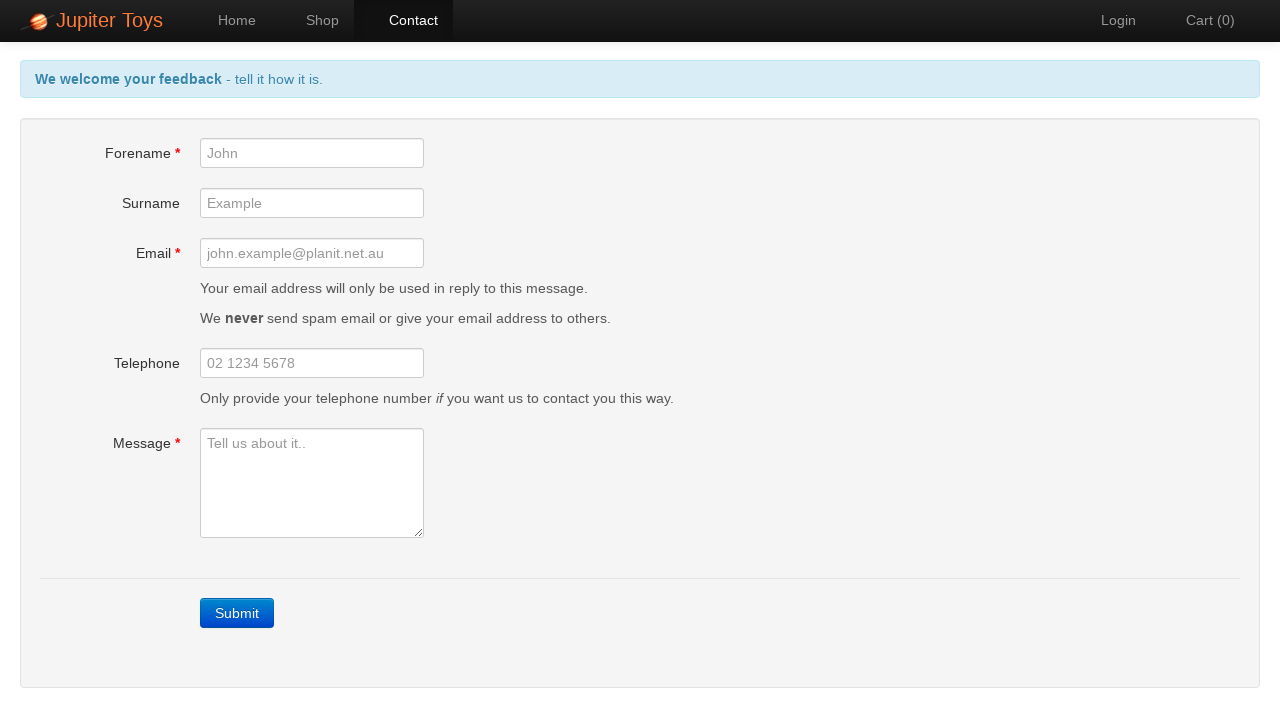

Contact form submit button is visible
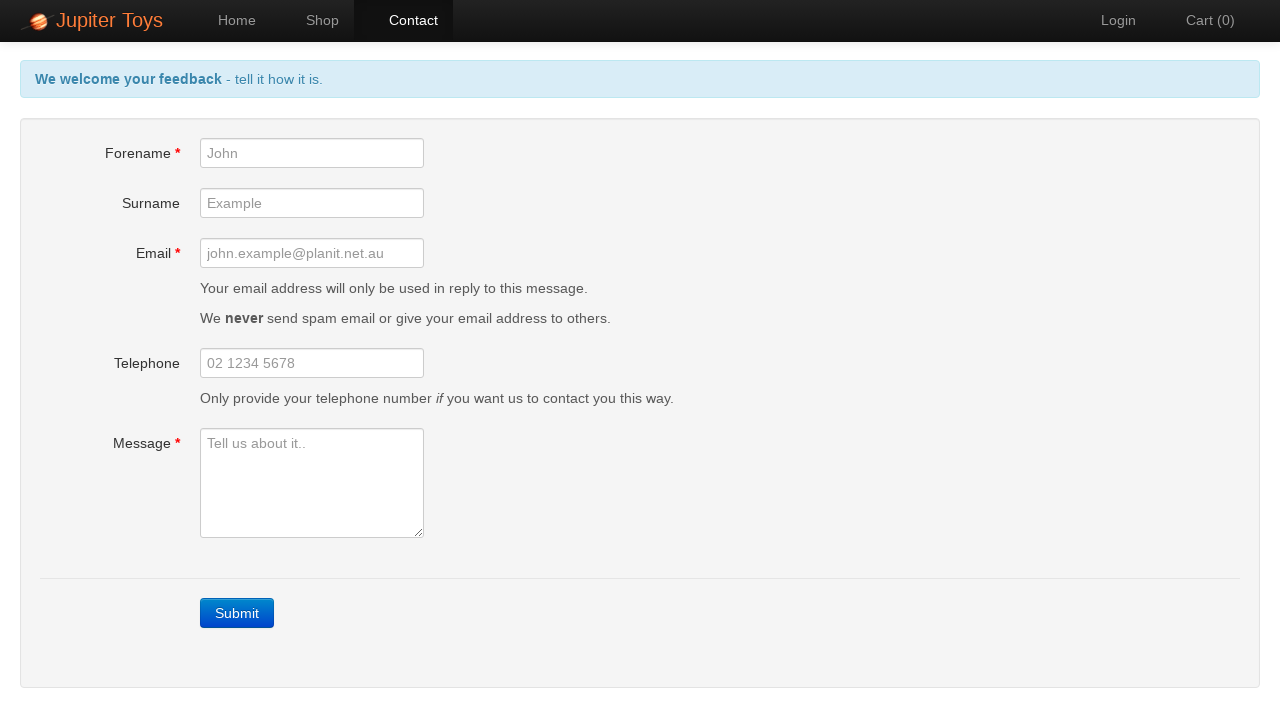

Filled forename field with 'Sarah Williams' on #forename
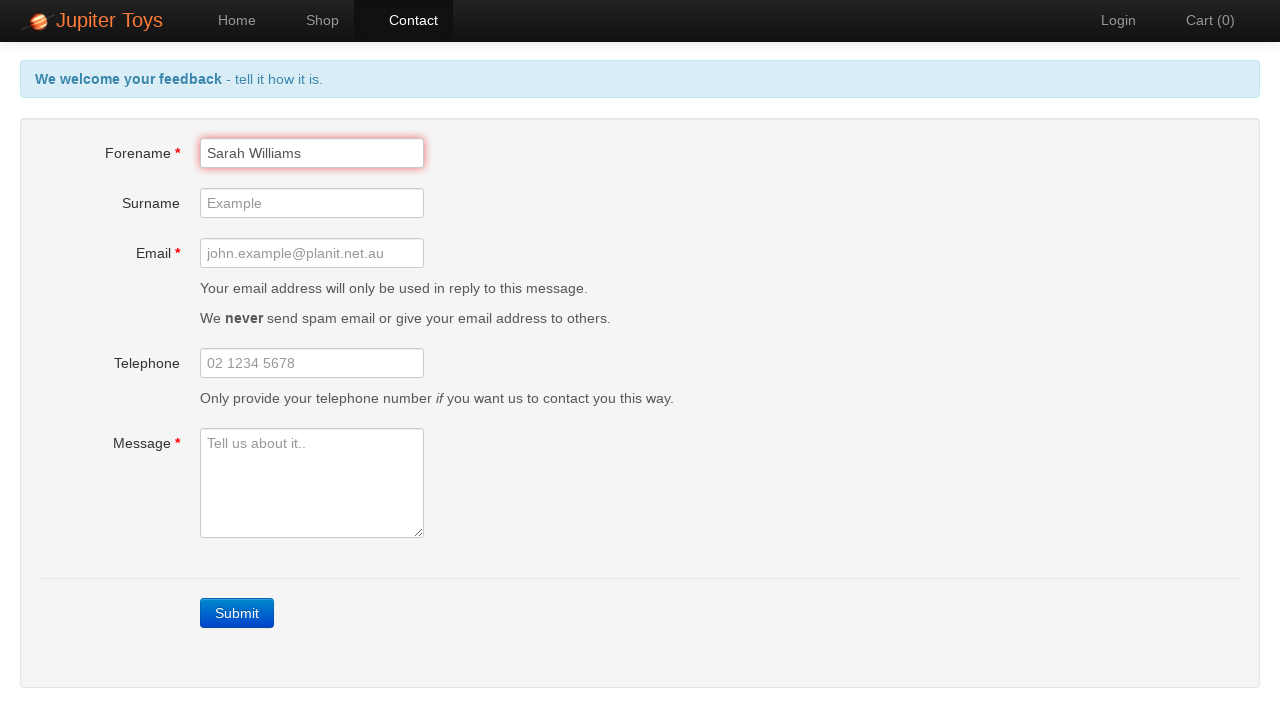

Filled email field with 'sarah.williams@example.org' on #email
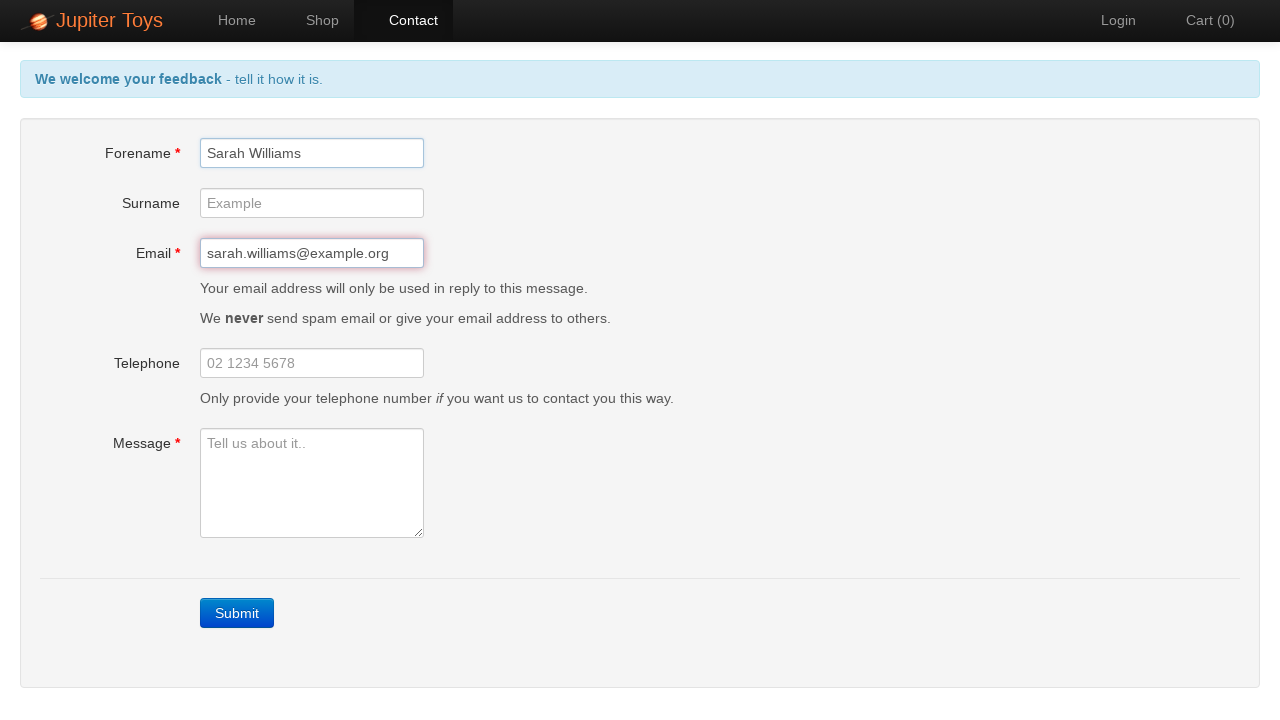

Filled message field with inquiry text on #message
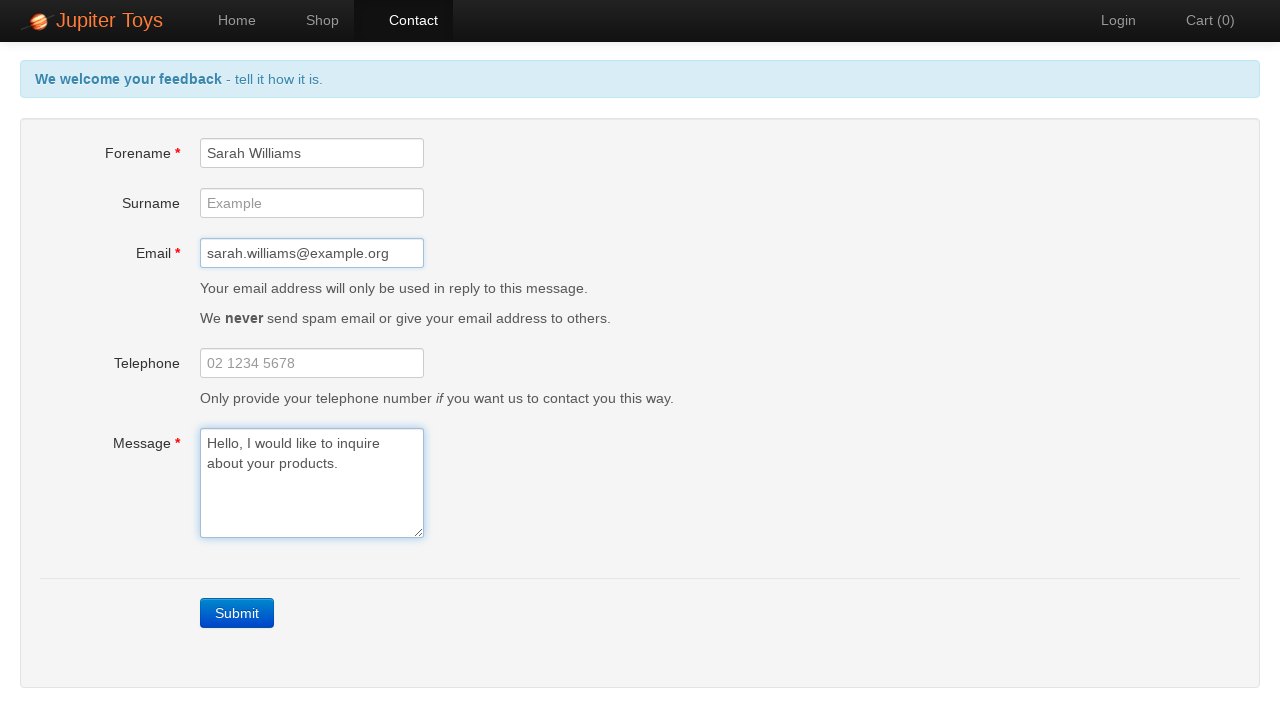

Clicked submit button to send contact form at (237, 613) on a.btn-contact.btn.btn-primary
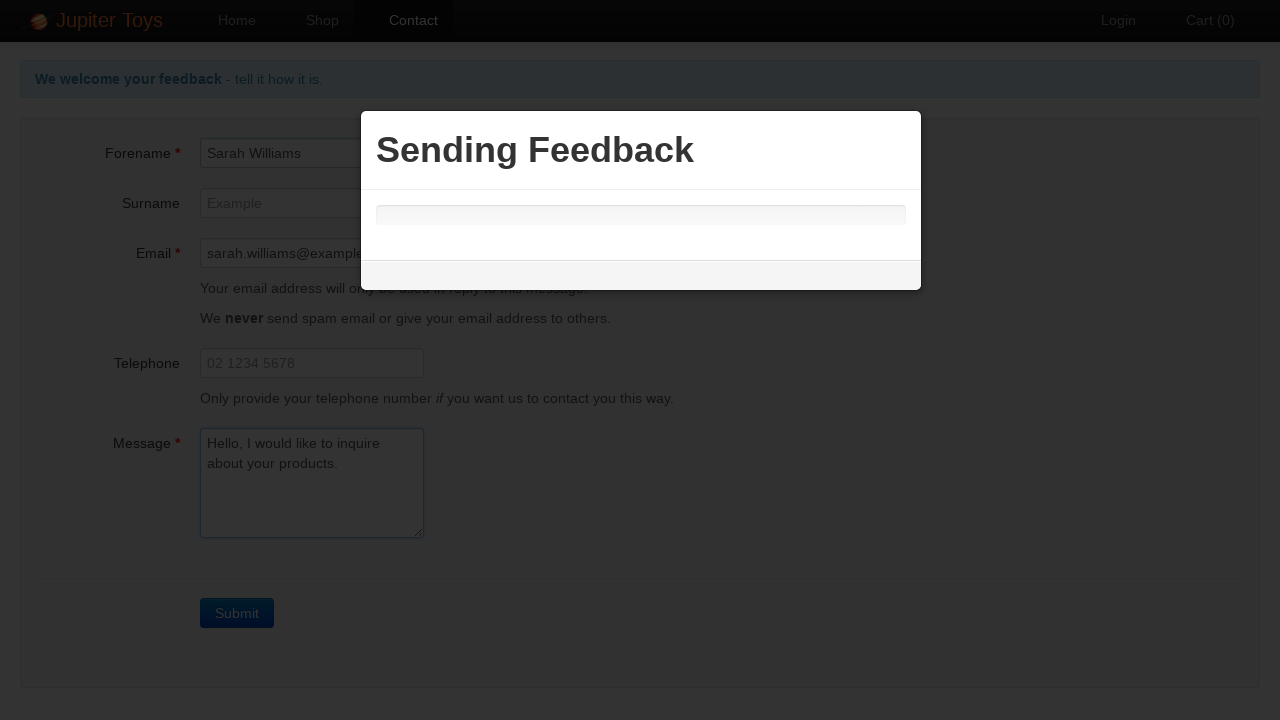

Success message appeared confirming form submission
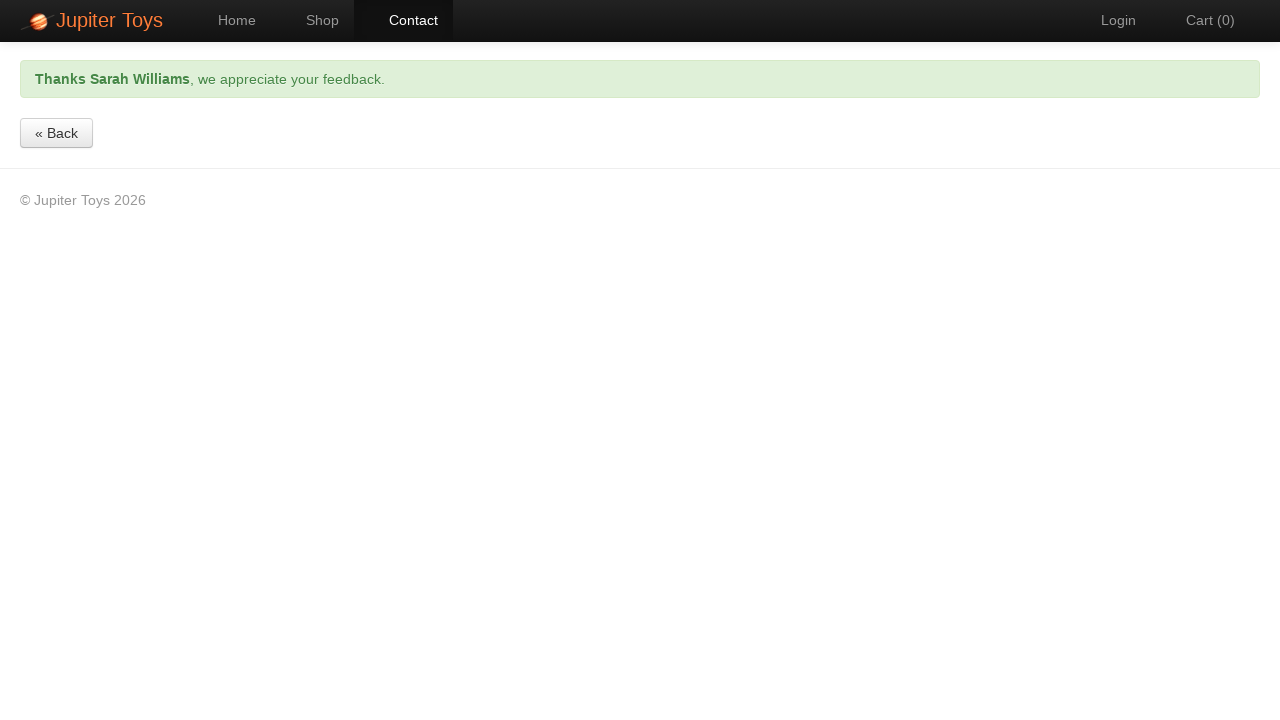

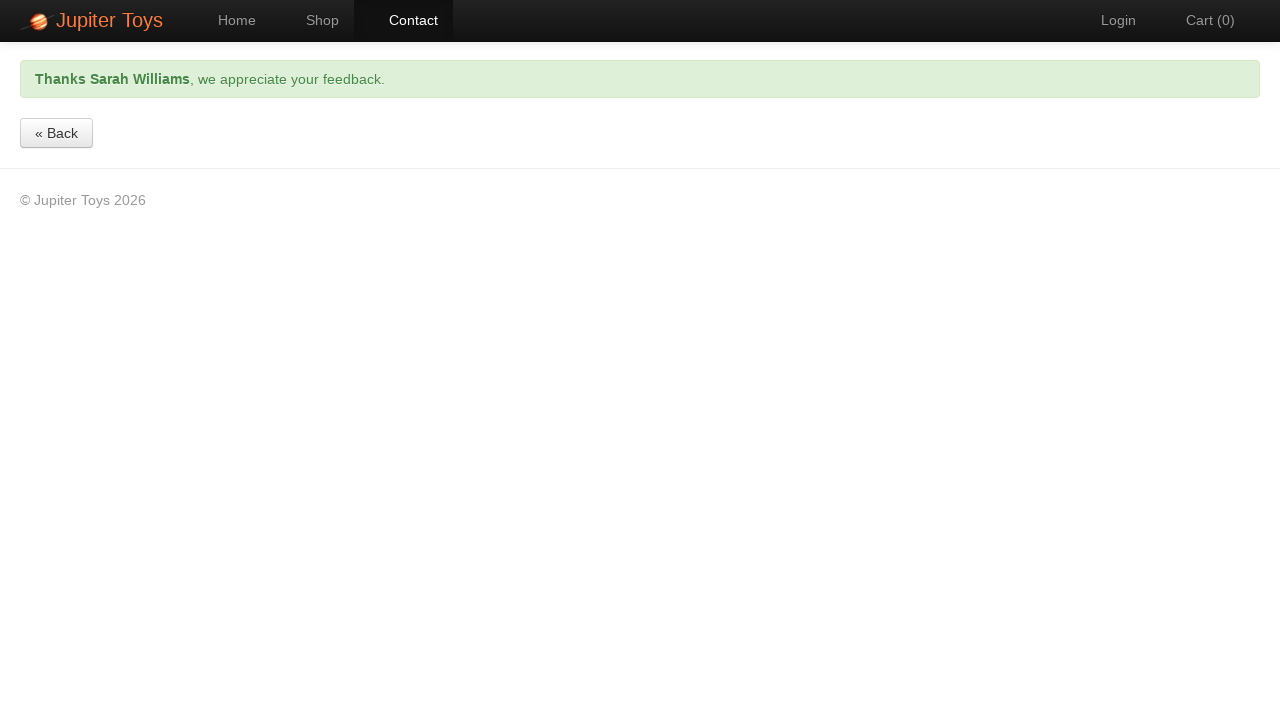